Tests basic navigation by clicking the login button on the anhtester.com homepage

Starting URL: https://anhtester.com/

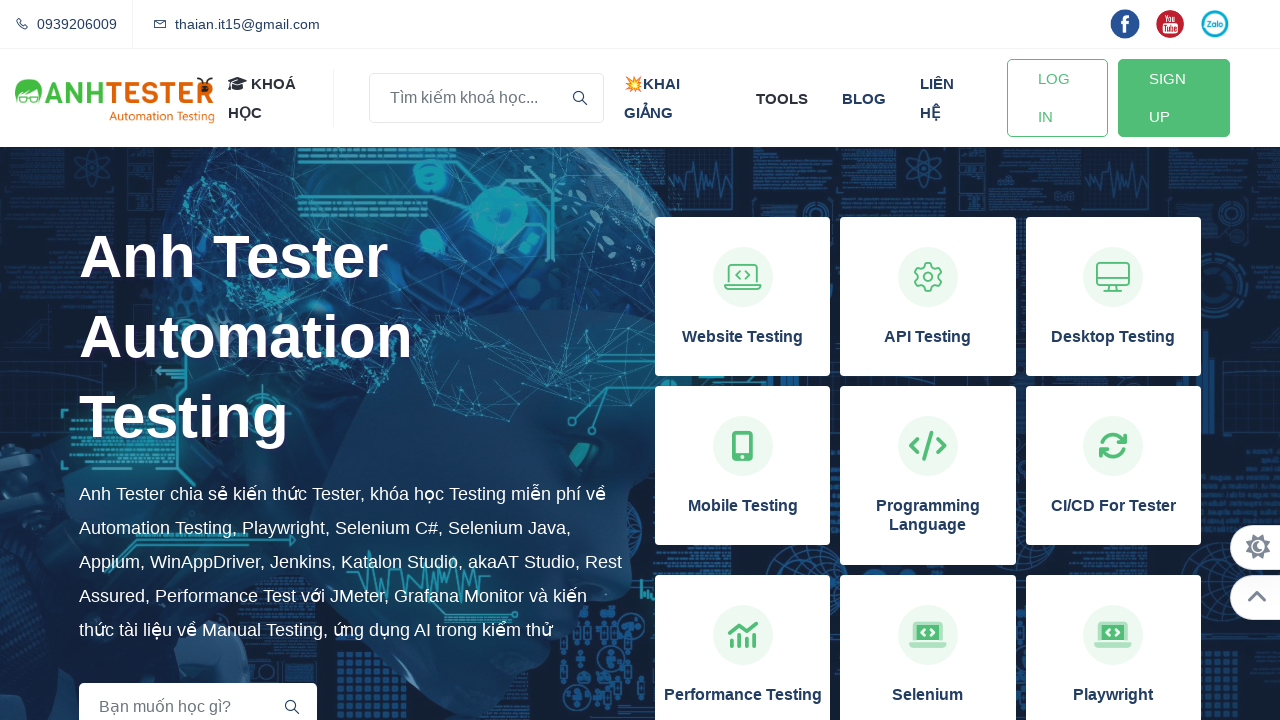

Navigated to anhtester.com homepage
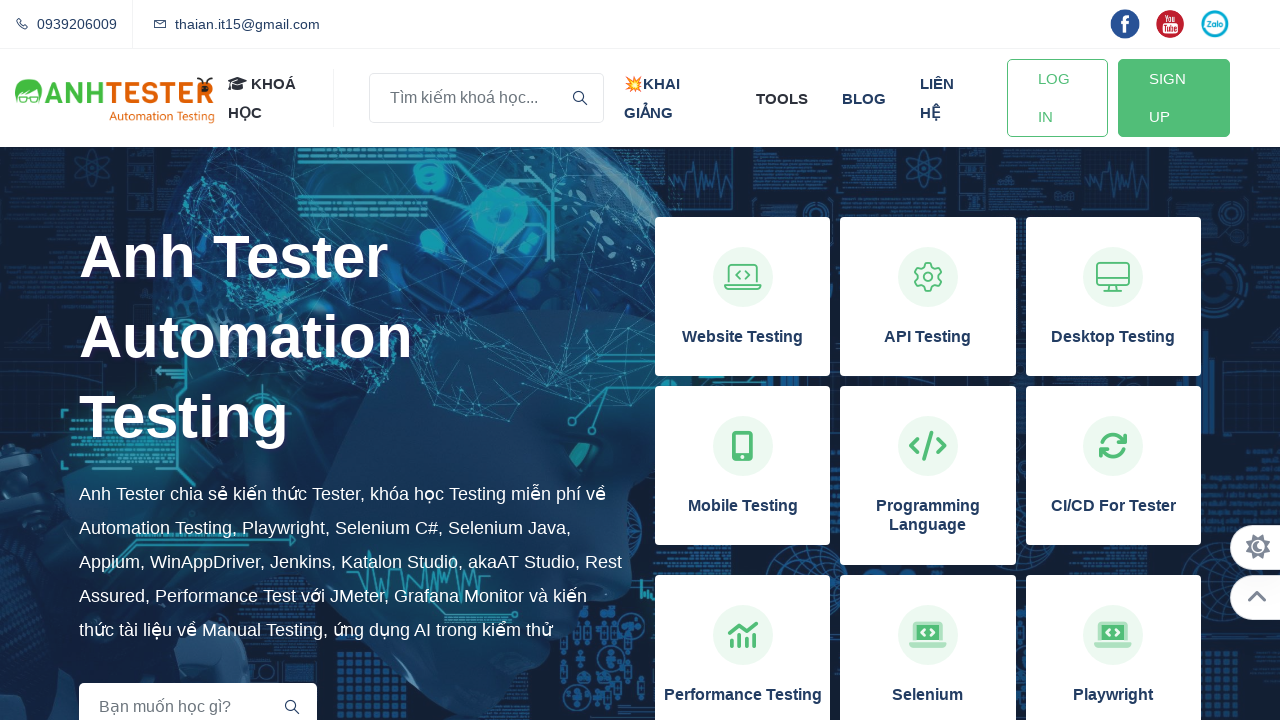

Clicked the login button on the homepage at (1057, 98) on a#btn-login
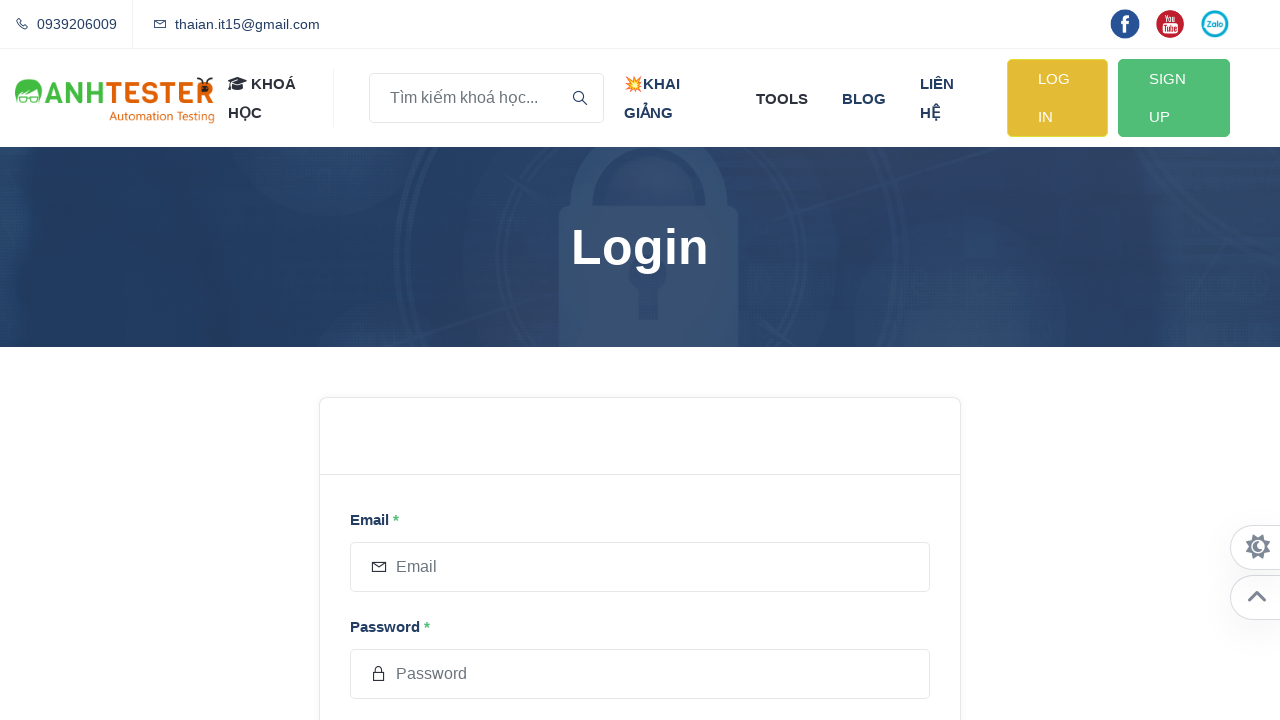

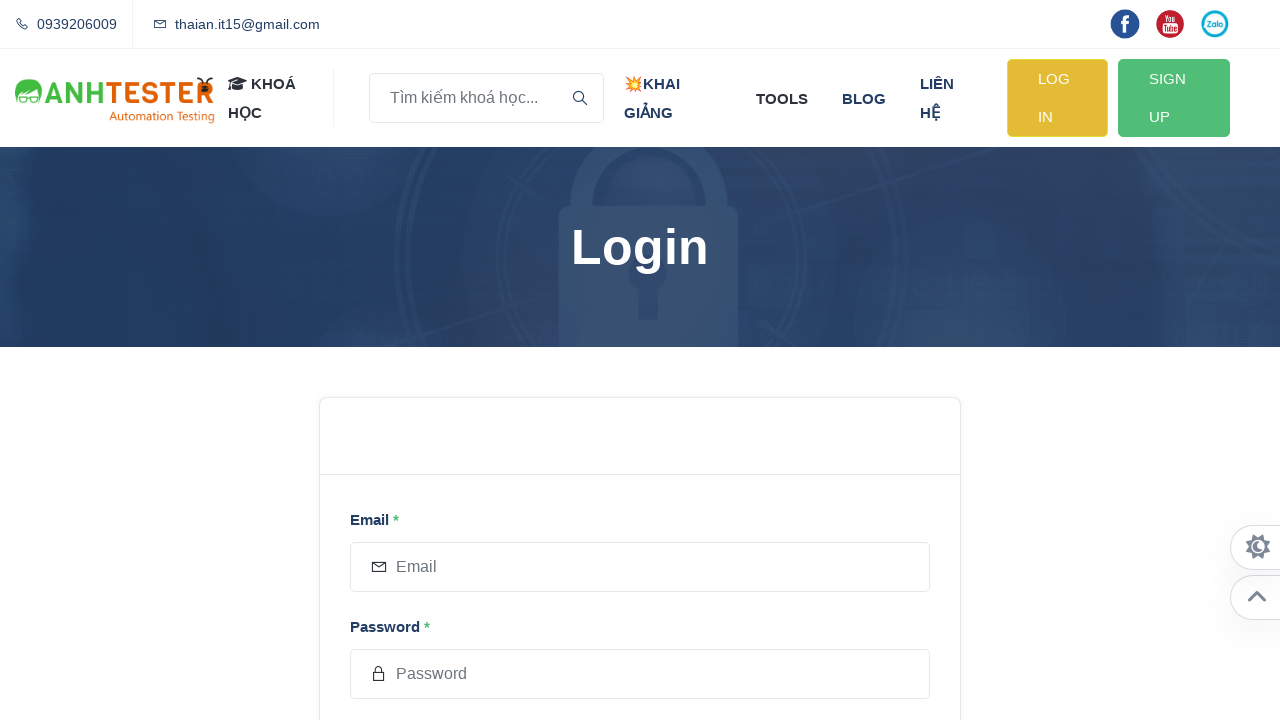